Navigates to Skillfactory website, scrolls down to the free materials section, and clicks the "view all" link which opens in a new window.

Starting URL: https://skillfactory.ru/

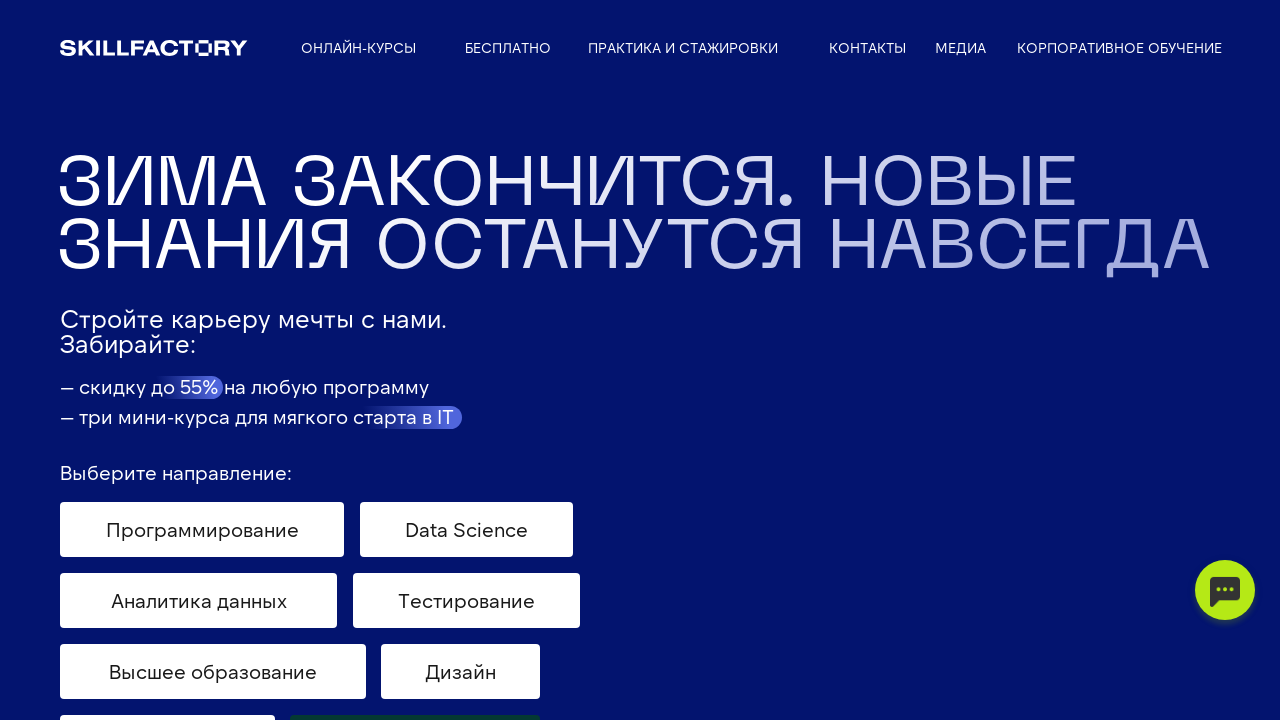

Set viewport size to 1096x672
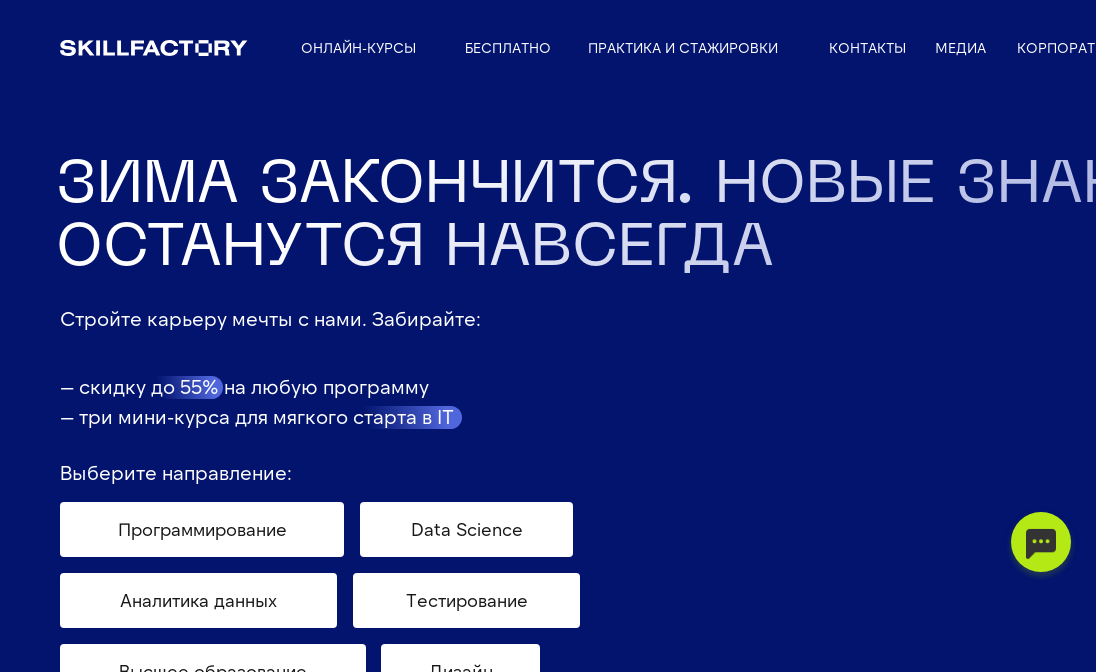

Scrolled down to free materials section (2600px)
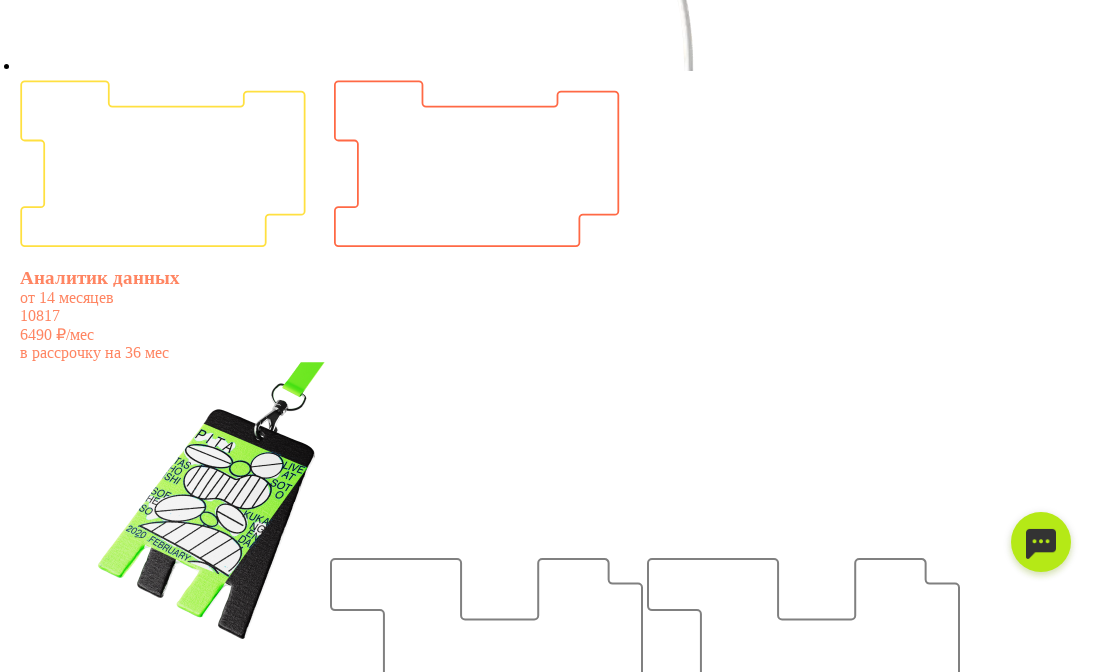

Waited for 'view all materials' link to be visible
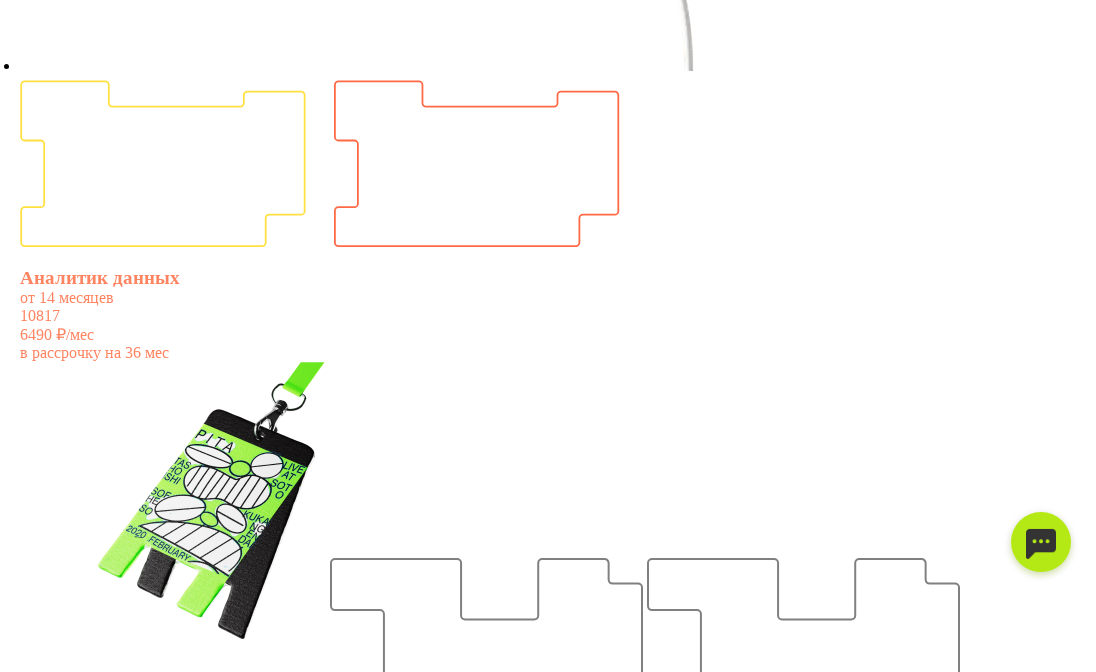

Clicked 'view all materials' link at (82, 336) on .free-materials .all-link > span
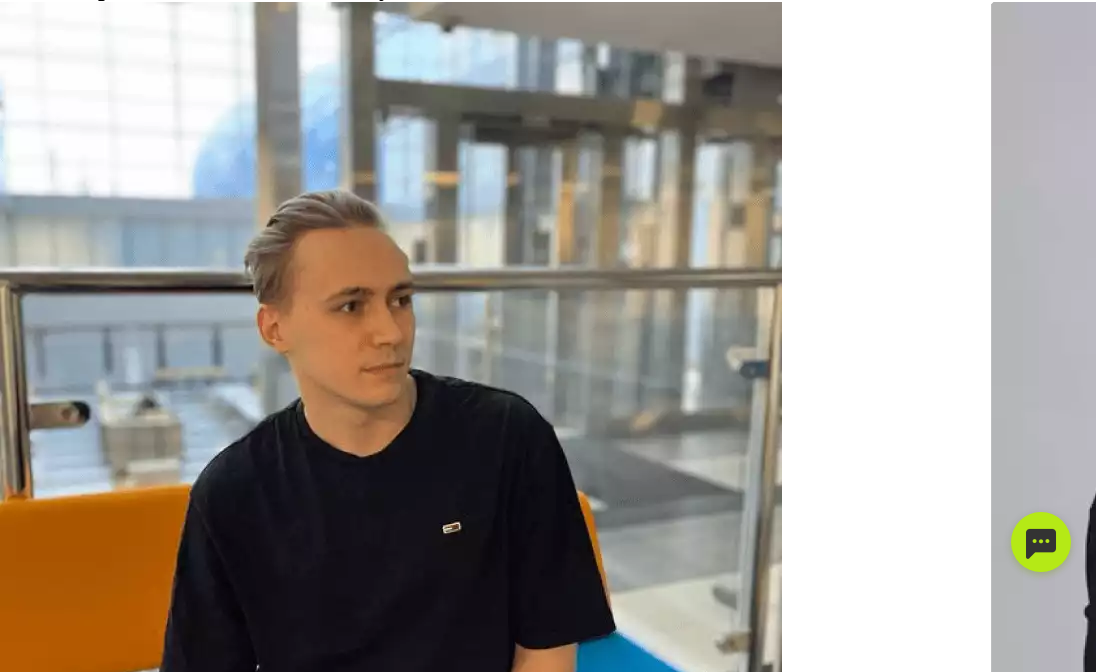

New page/window opened
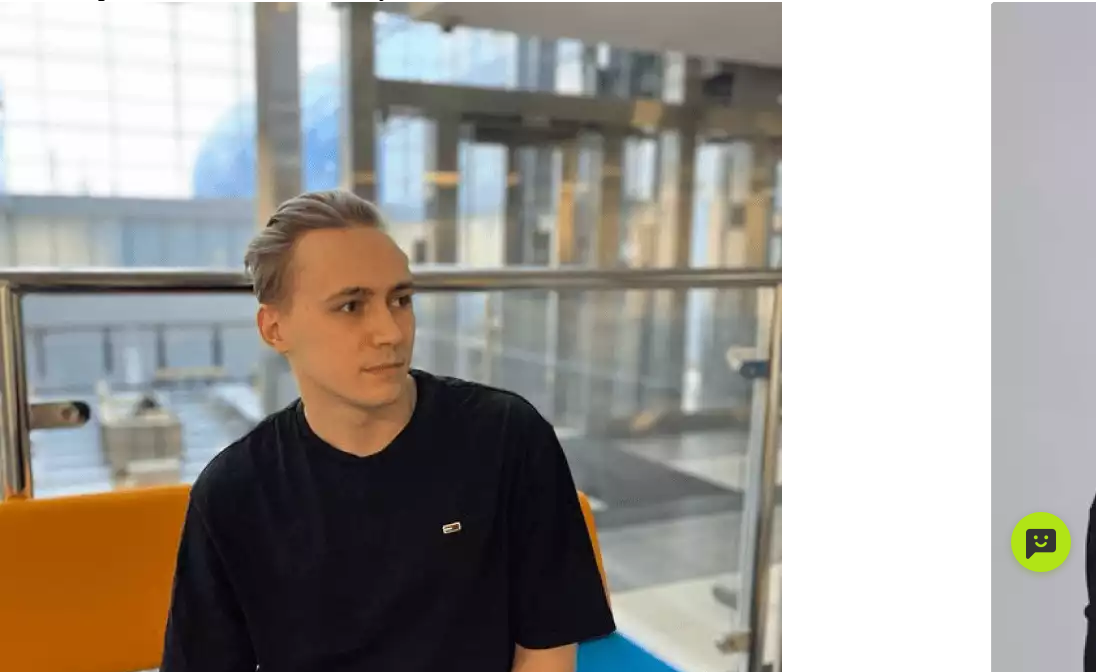

New page finished loading
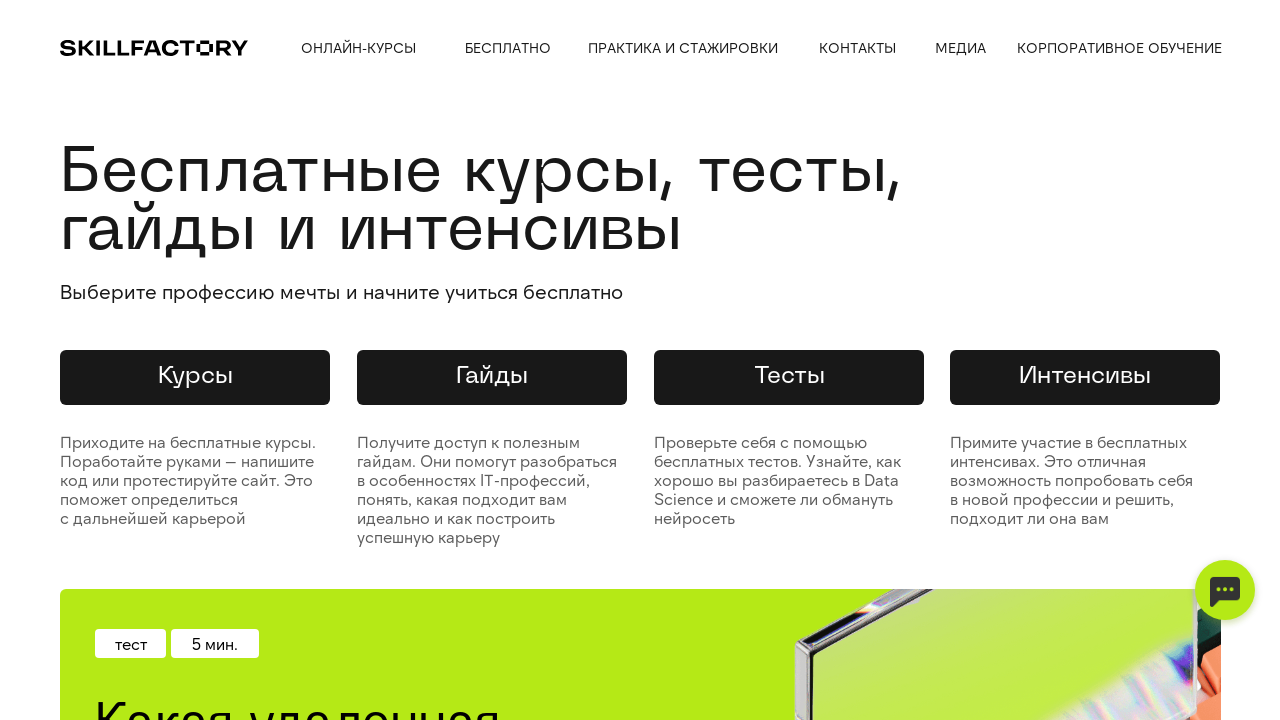

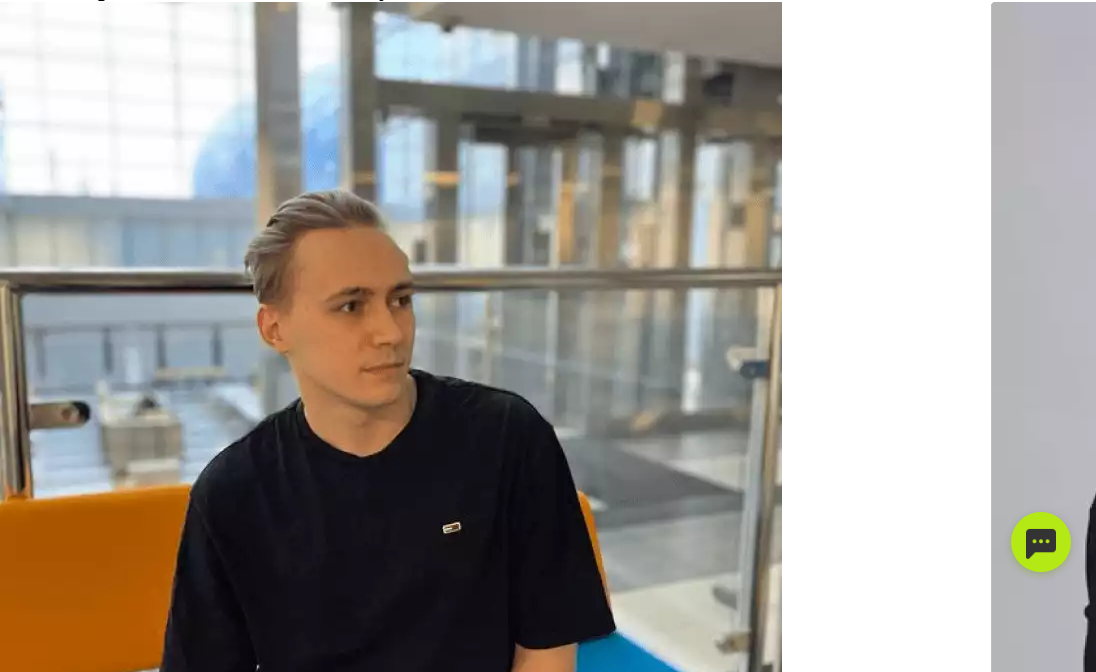